Verifies that the login page header displays the expected text "Log in to ZeroBank" by checking the h3 element on the page.

Starting URL: http://zero.webappsecurity.com/login.html

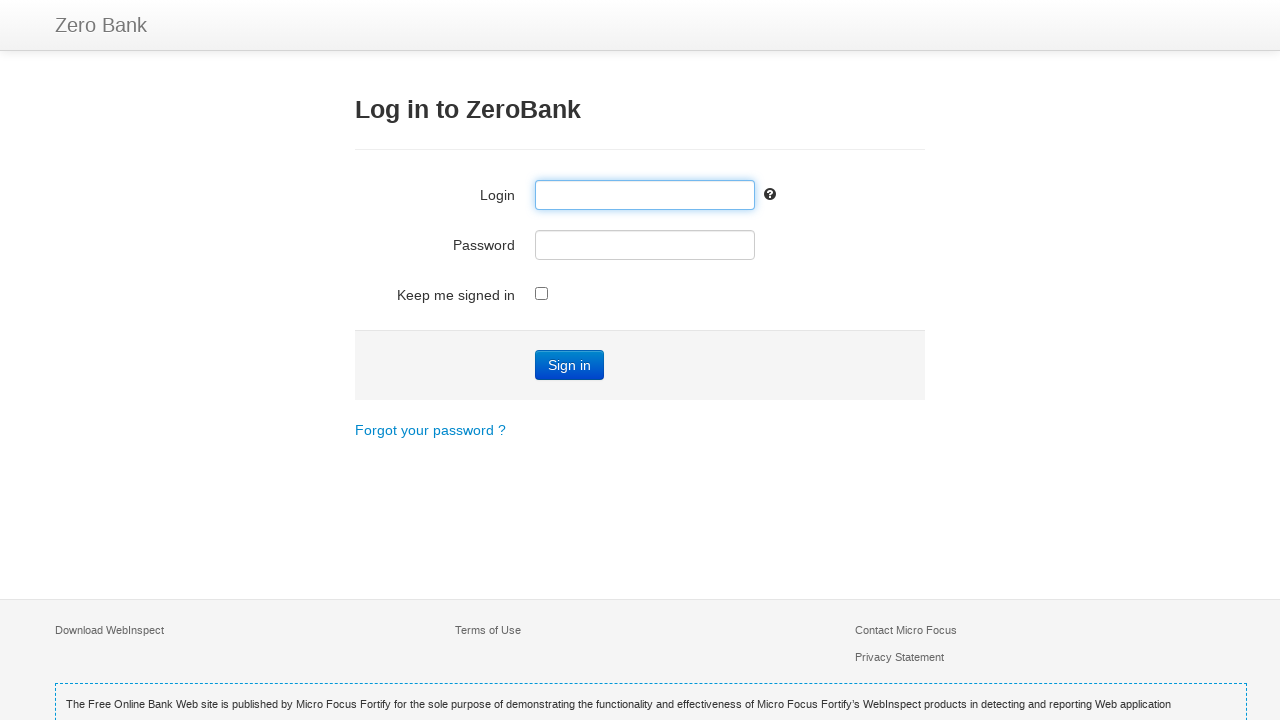

Navigated to login page at http://zero.webappsecurity.com/login.html
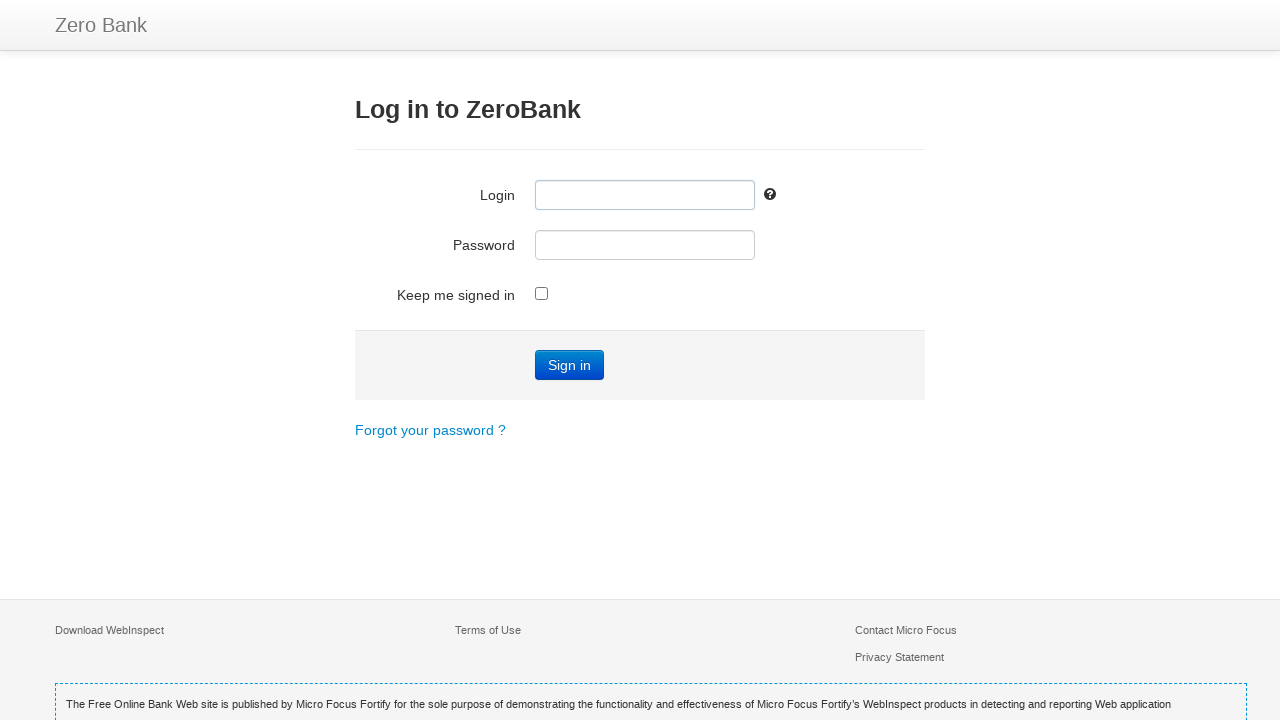

Waited for h3 header element to load
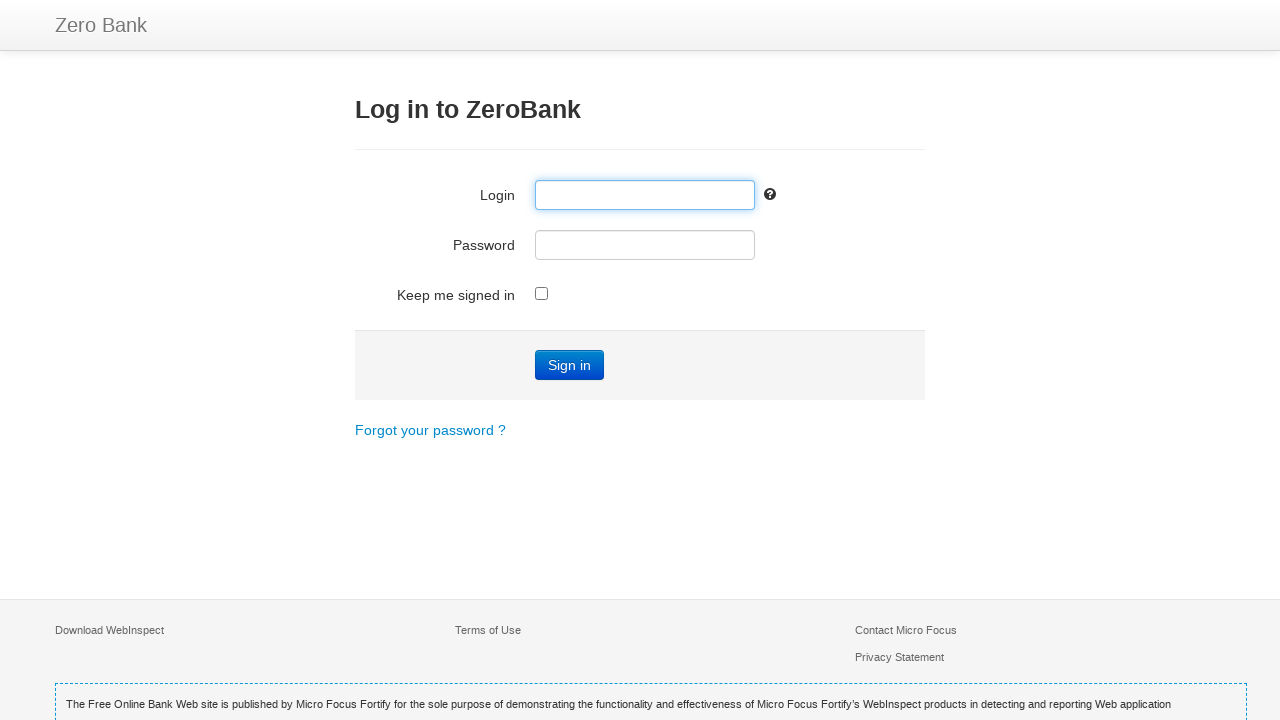

Retrieved header text content
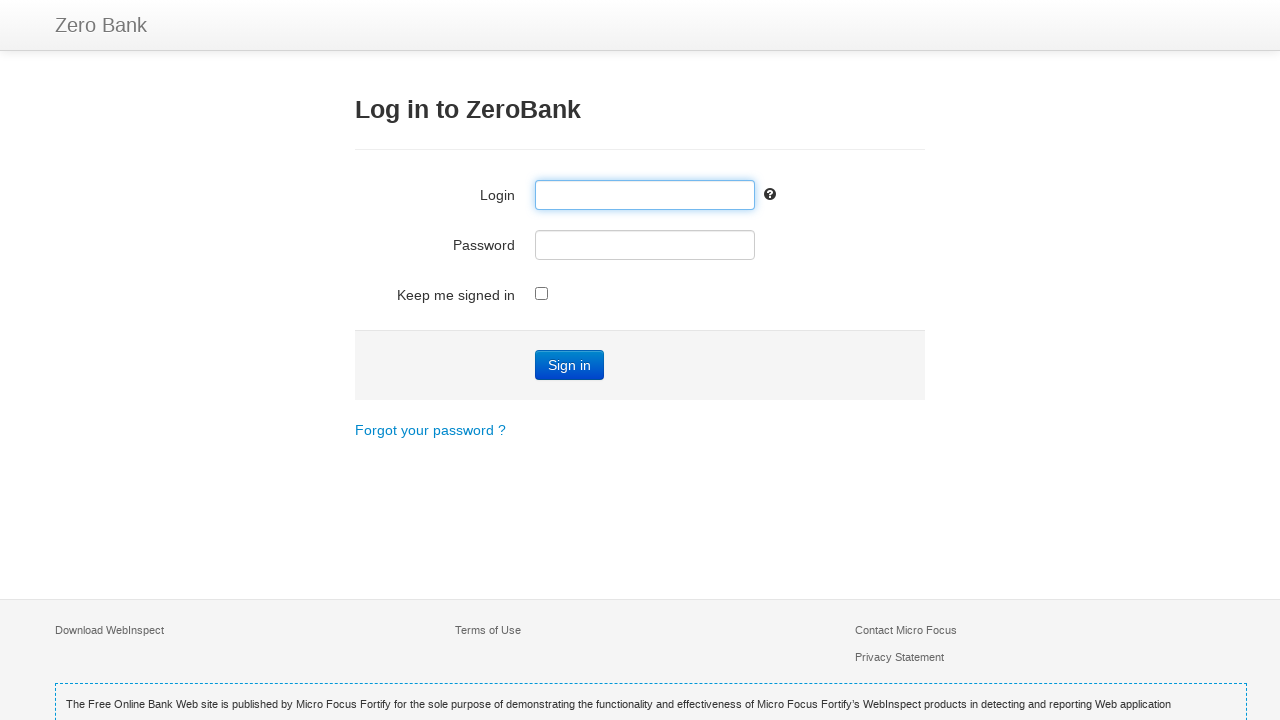

Verified header text matches expected value: 'Log in to ZeroBank'
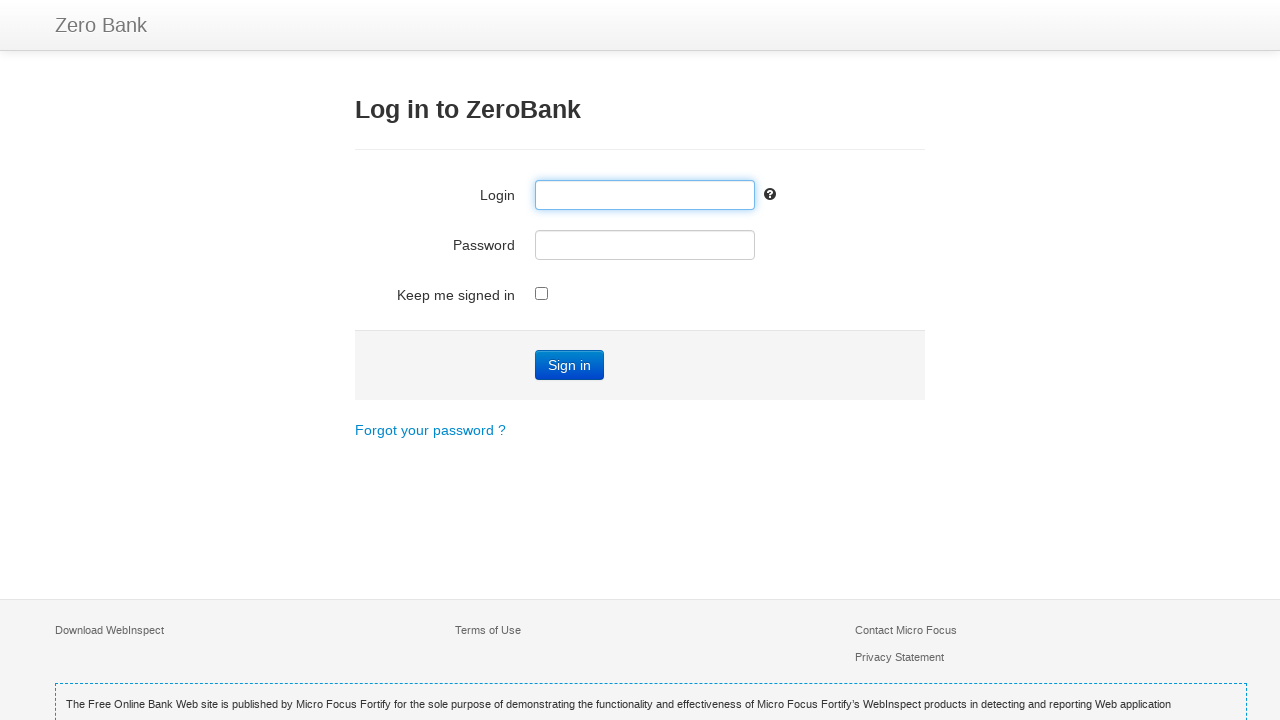

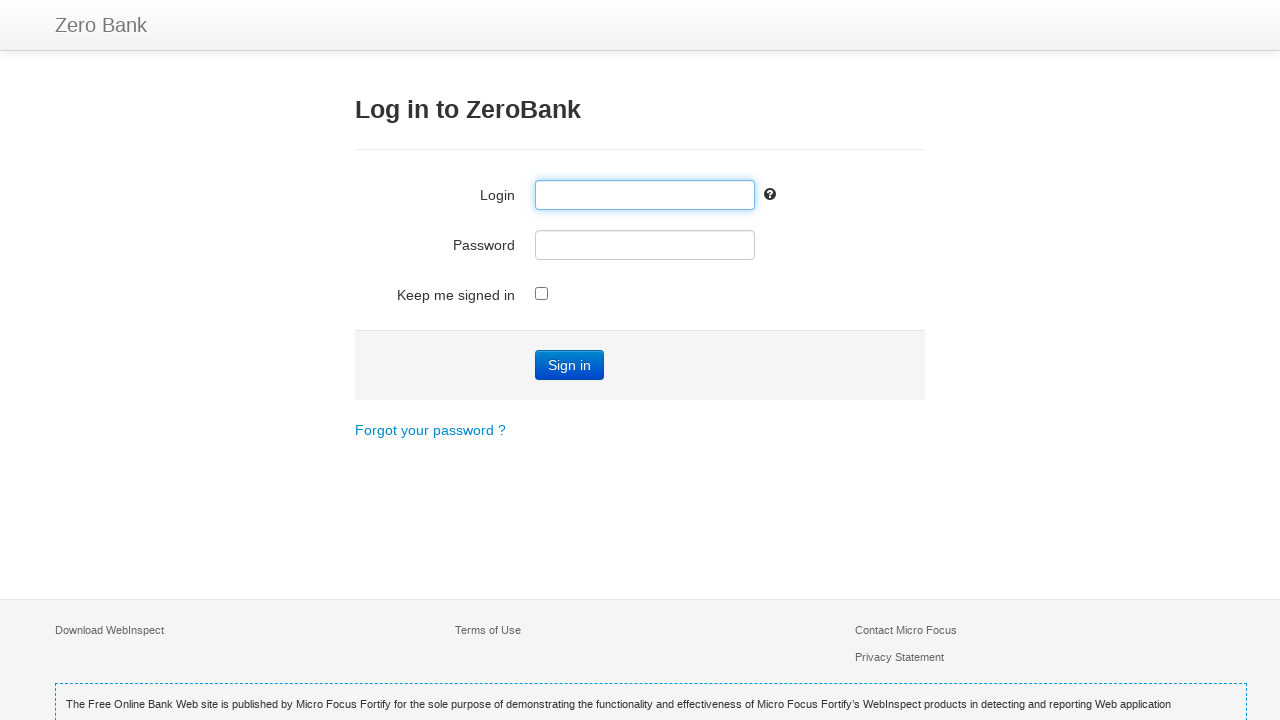